Searches for products on the TechShop website by entering a search term and clicking the search button

Starting URL: https://techshopbd.com

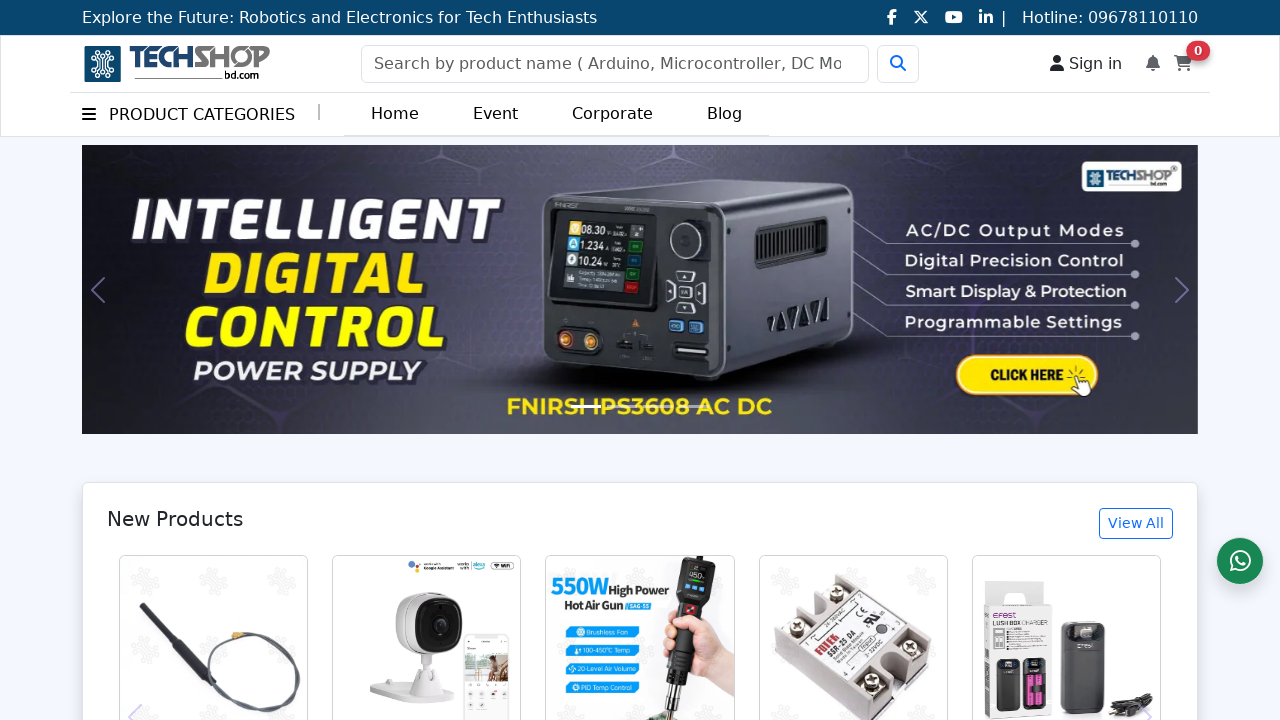

Filled search input with 'arduino' on #searchInput
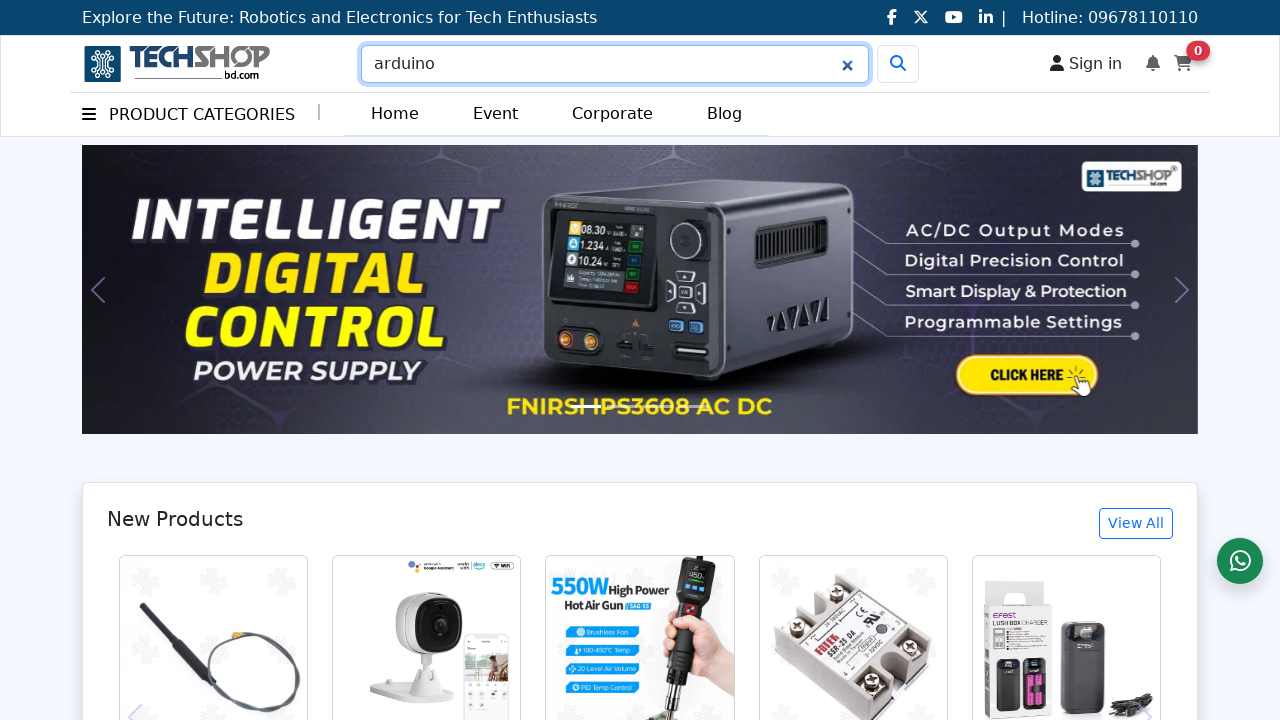

Clicked search button at (898, 64) on #searchButton
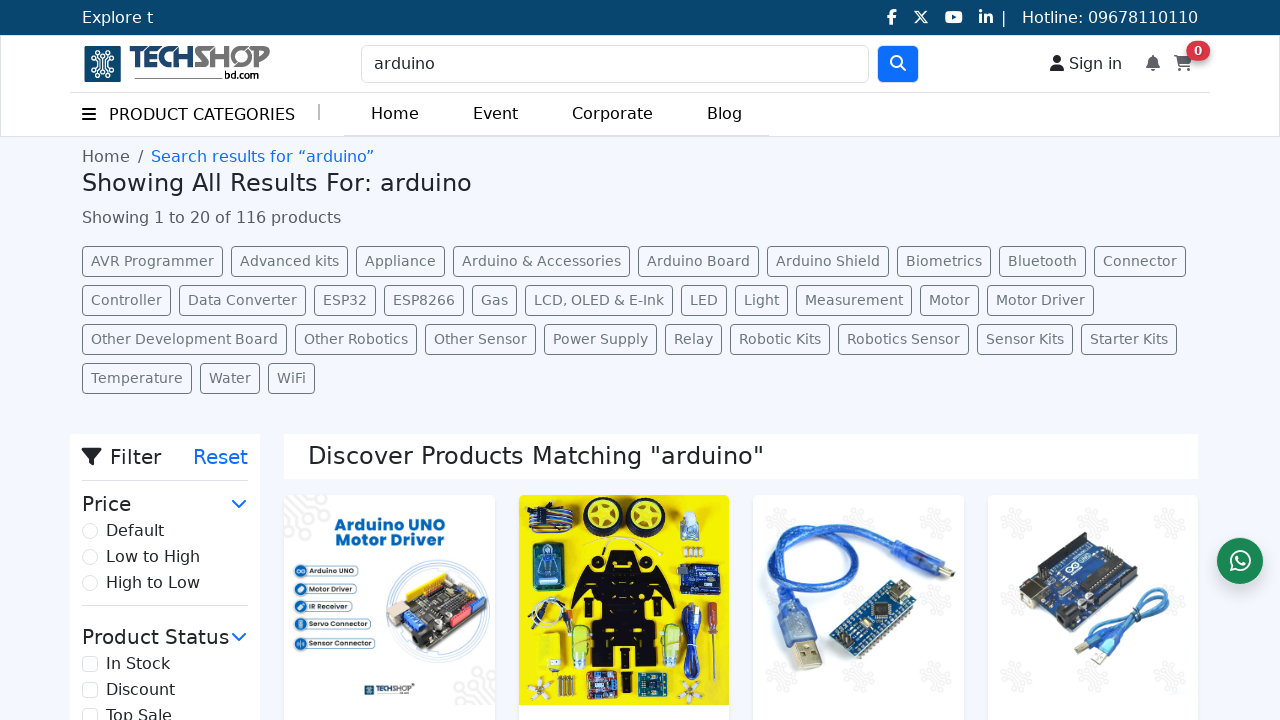

Search results page loaded
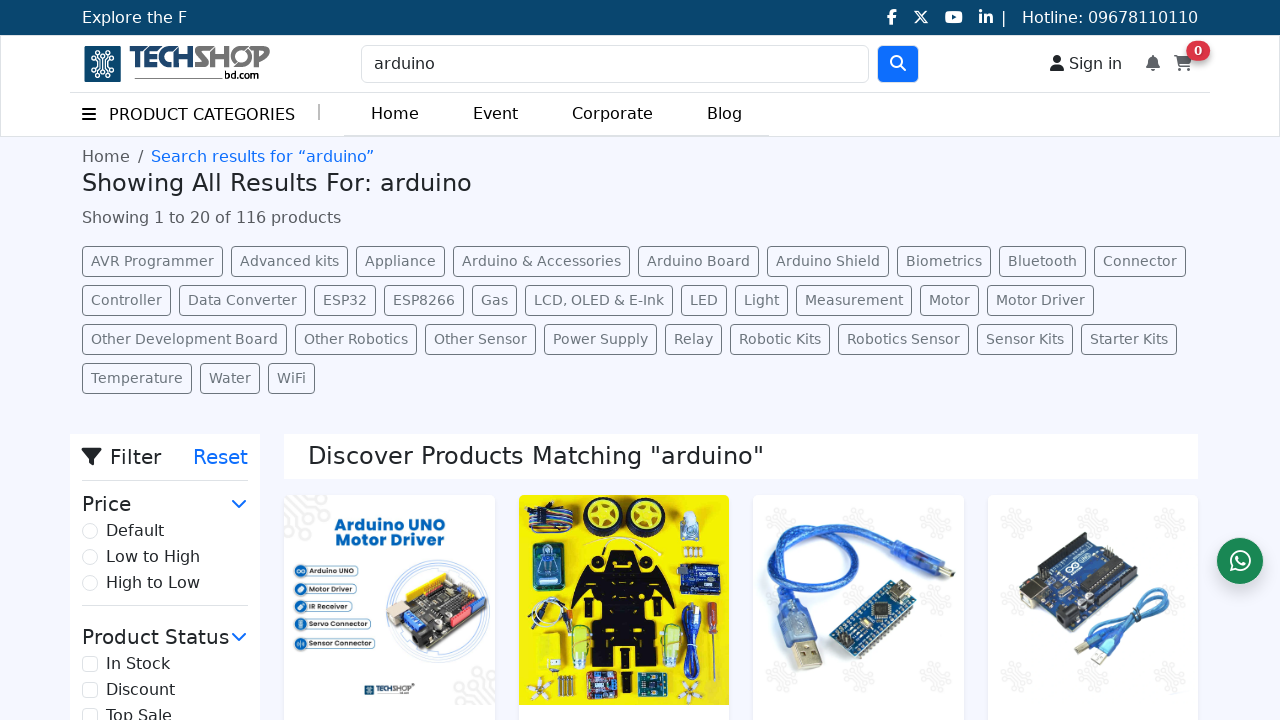

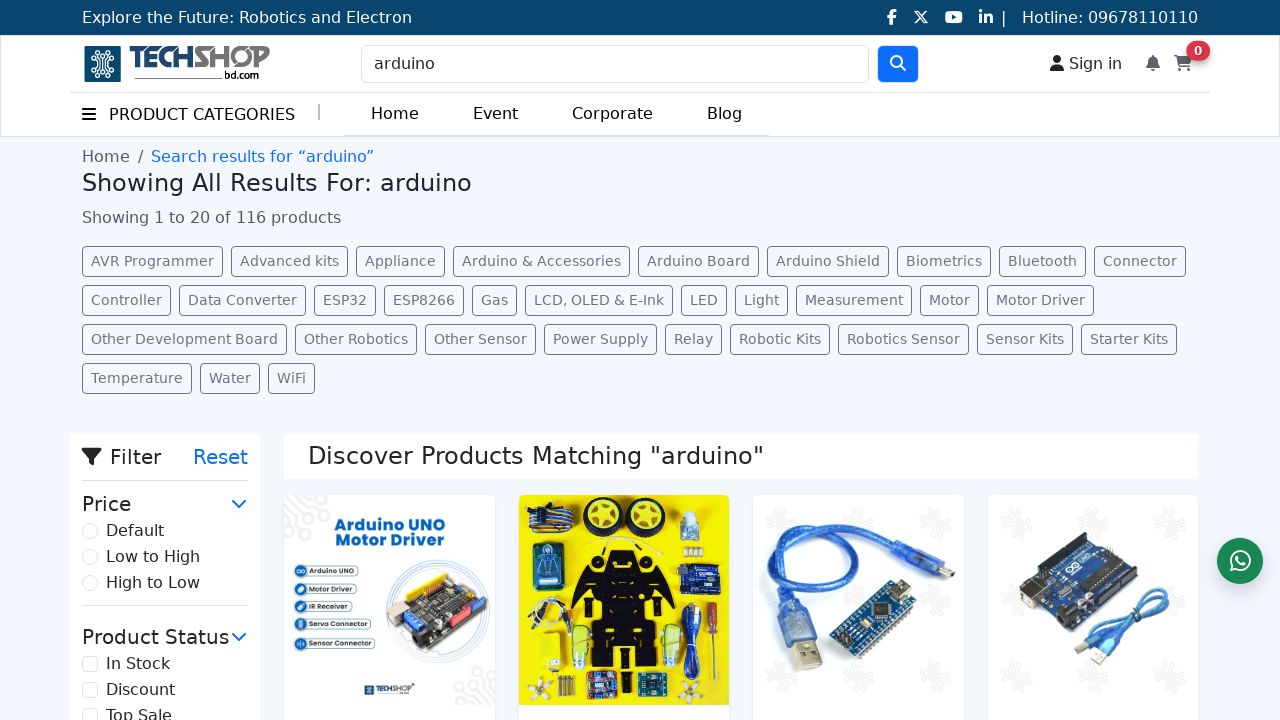